Tests sorting the Due column in ascending order using semantic class selectors on table2 with helpful markup

Starting URL: http://the-internet.herokuapp.com/tables

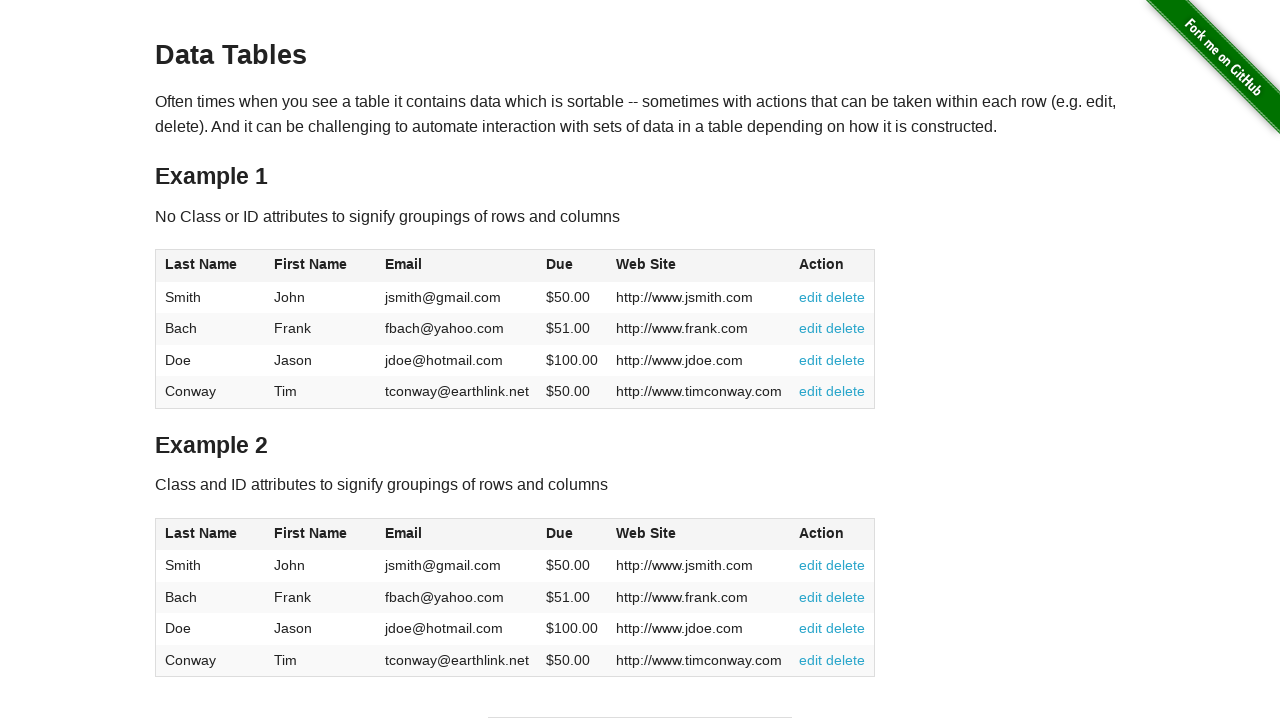

Clicked Due column header in table2 to sort in ascending order at (560, 533) on #table2 thead .dues
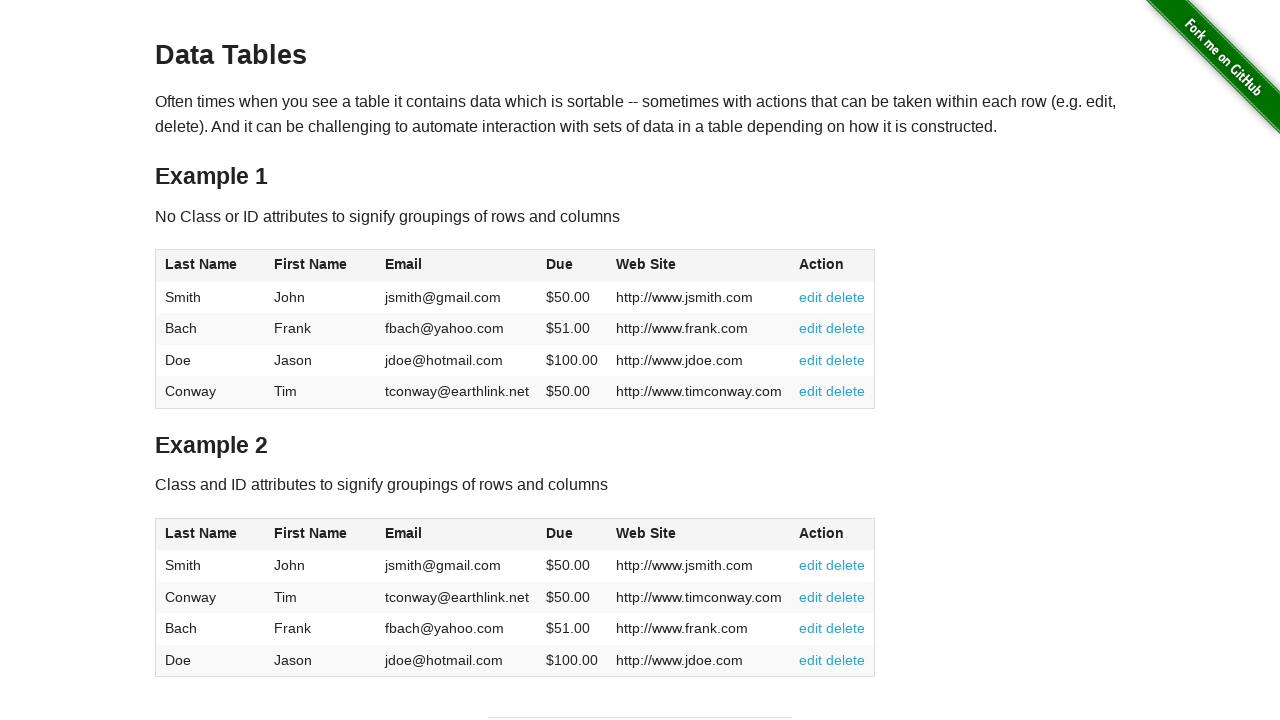

Table2 updated after sorting Due column in ascending order
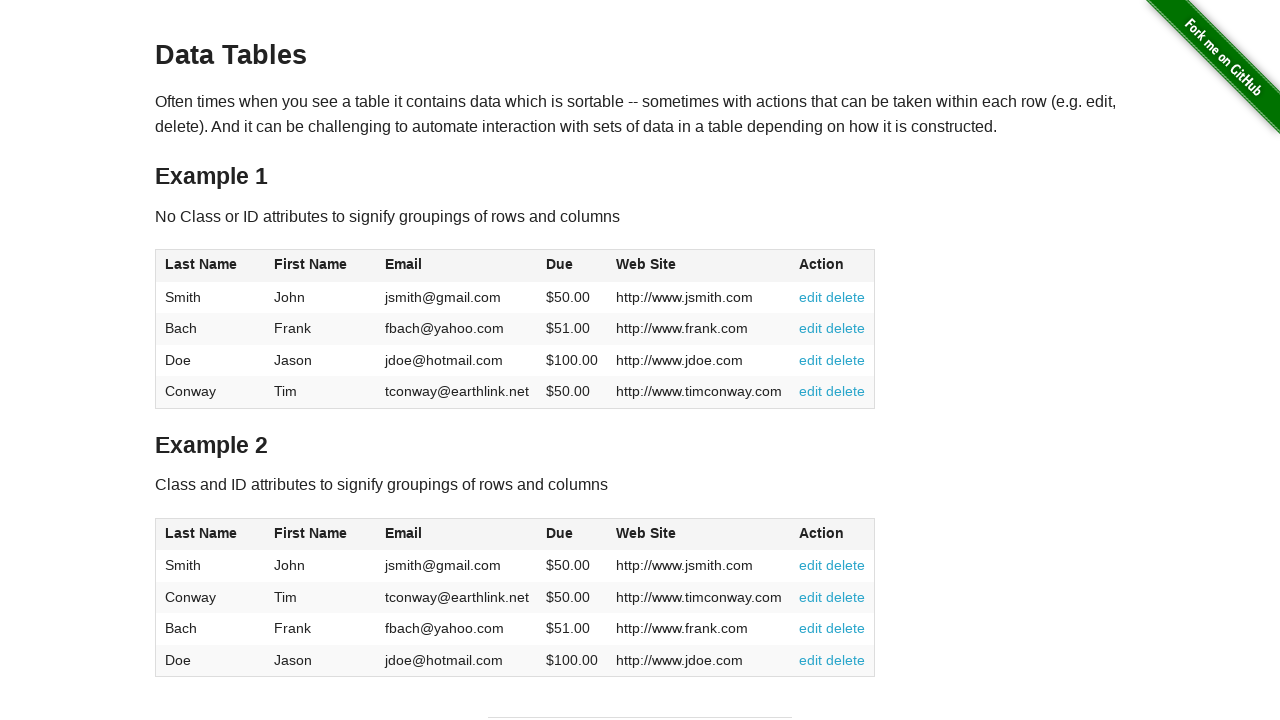

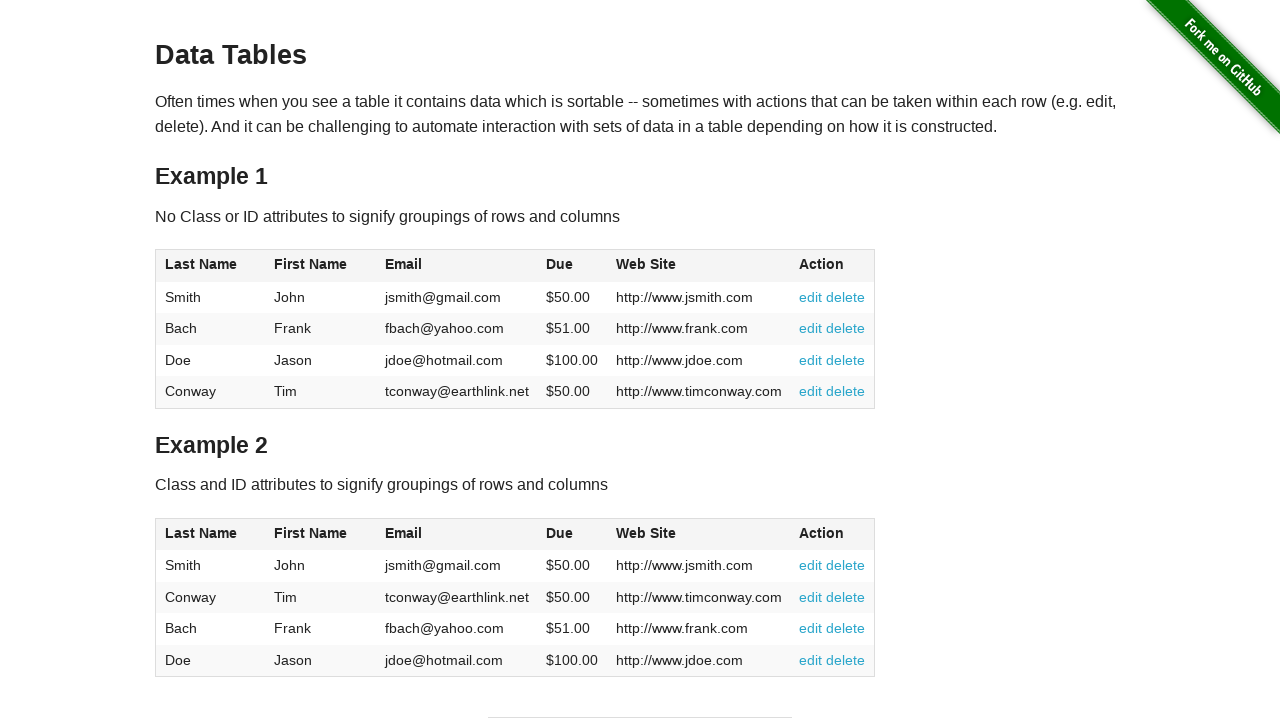